Navigates to cart page and then goes back to the previous page

Starting URL: https://www.demoblaze.com

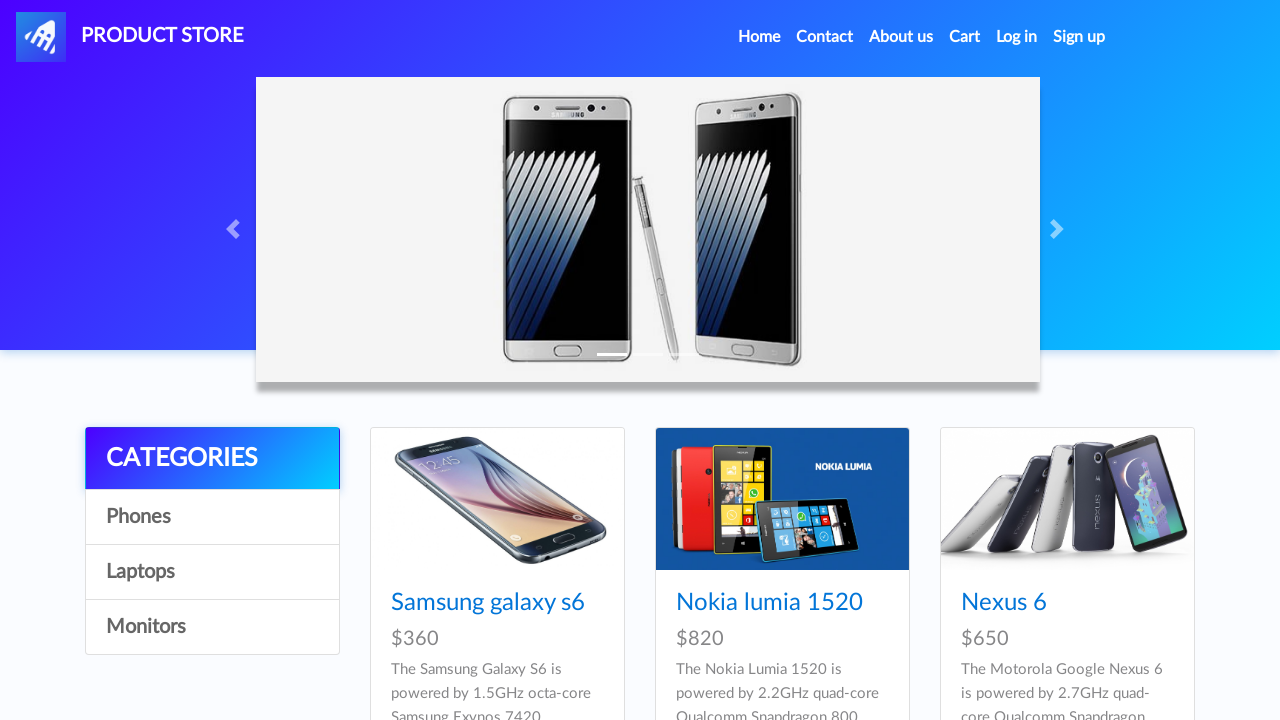

Navigated to cart page
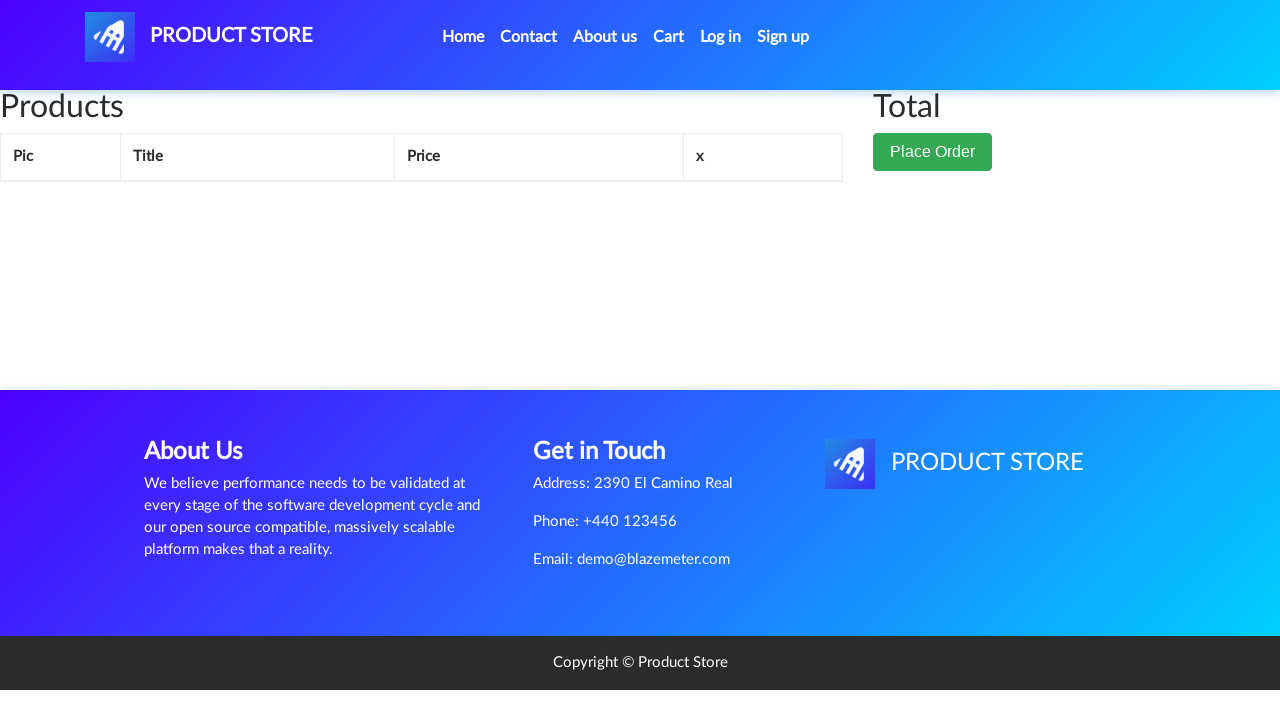

Navigated back to previous page
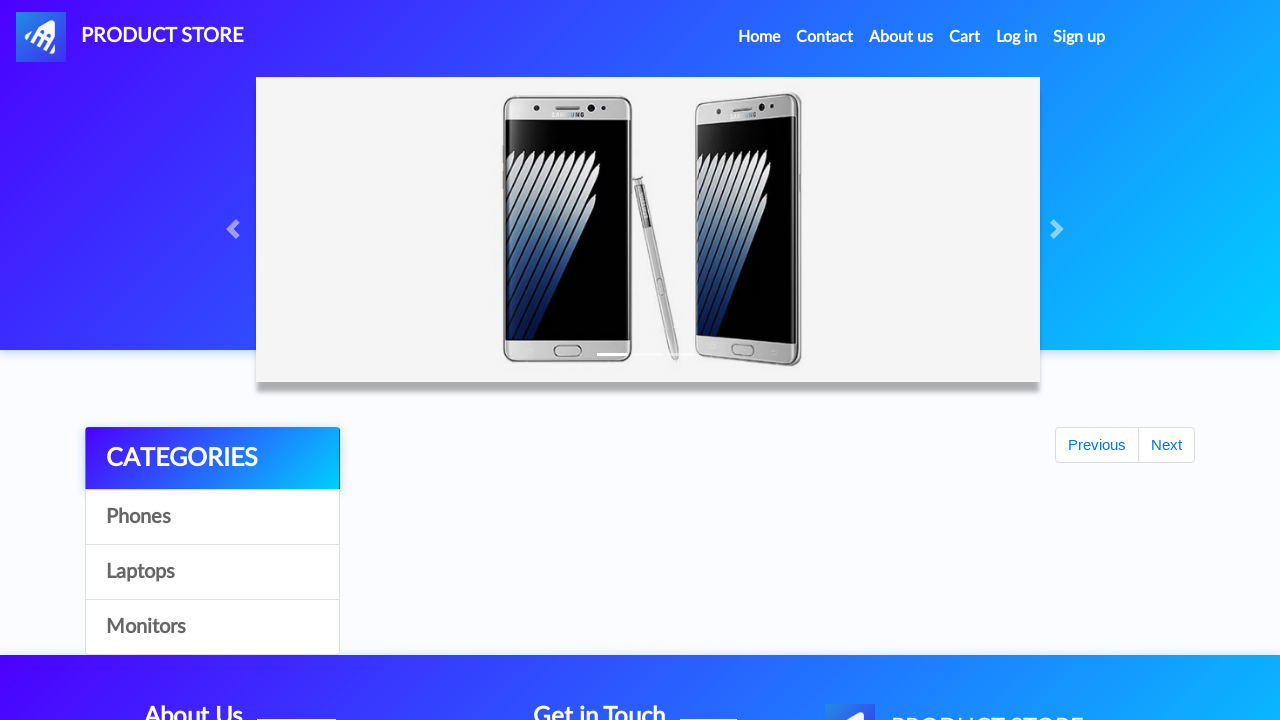

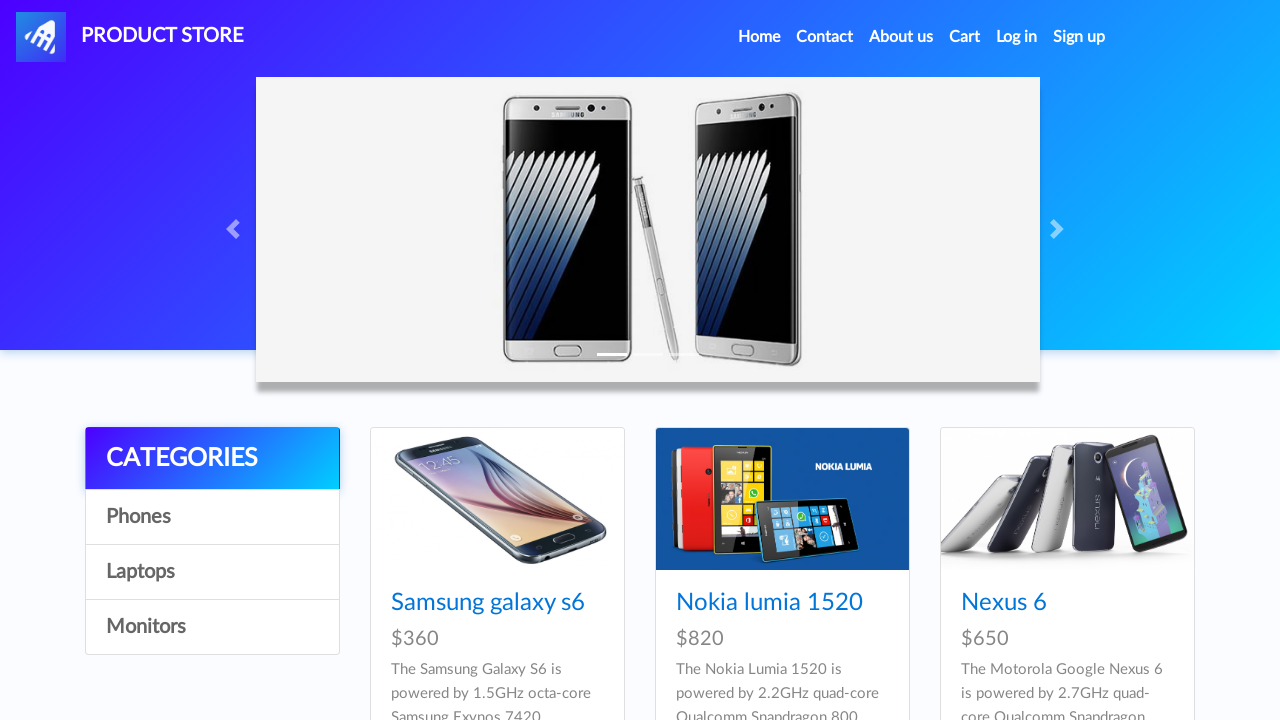